Tests alert dismissal by clicking on the second alert option and dismissing the confirm dialog

Starting URL: http://demo.automationtesting.in/Alerts.html

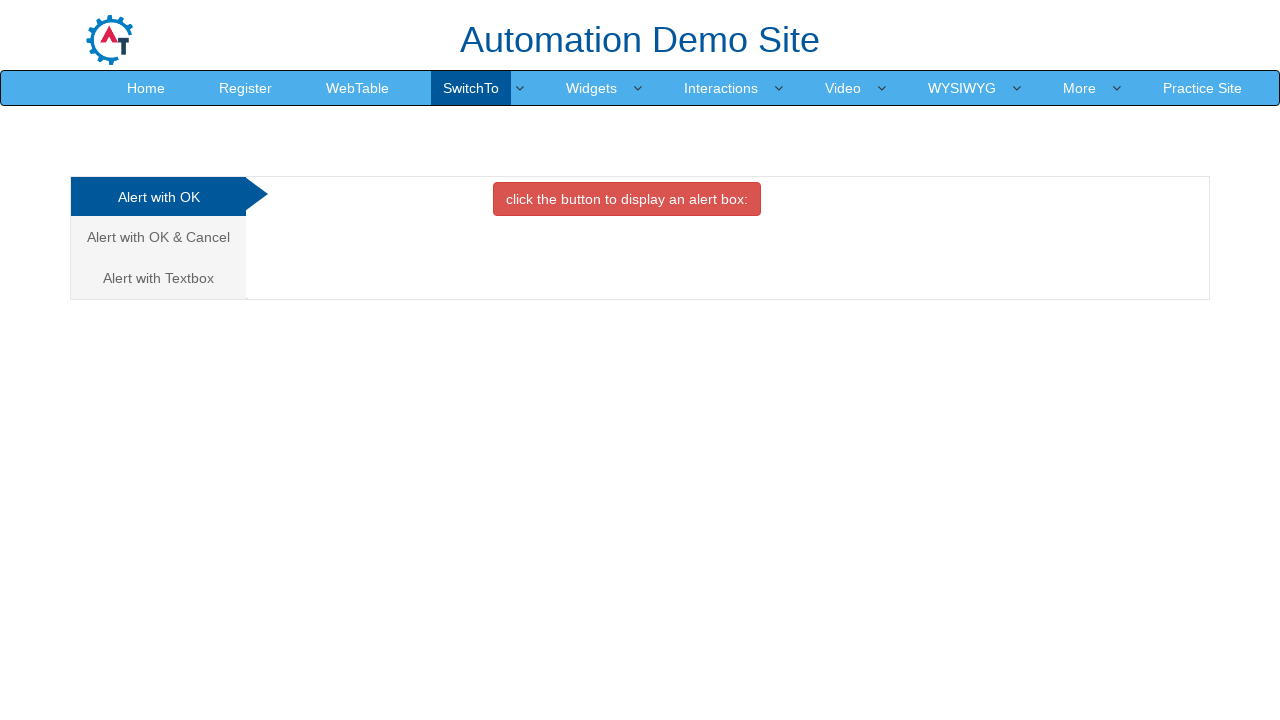

Clicked on the second alert option tab at (158, 237) on (//*[@class='analystic'])[2]
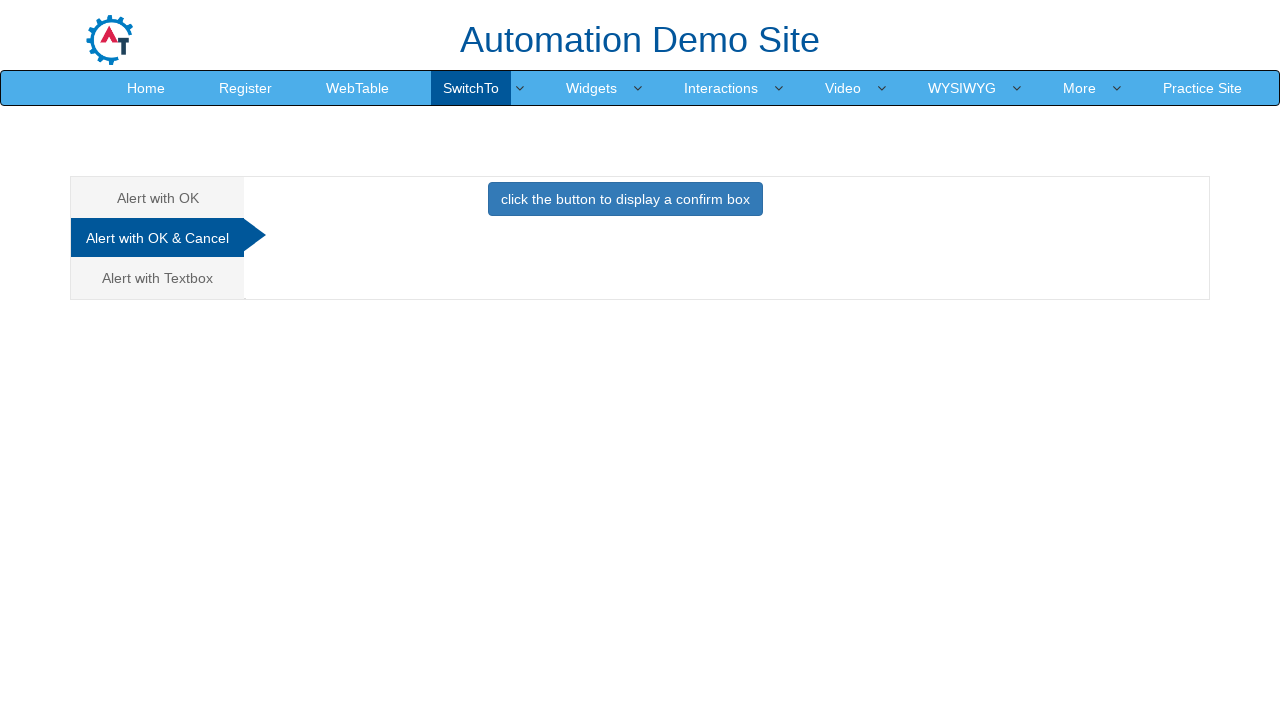

Clicked the button to trigger confirm dialog at (625, 199) on xpath=//*[@class='btn btn-primary']
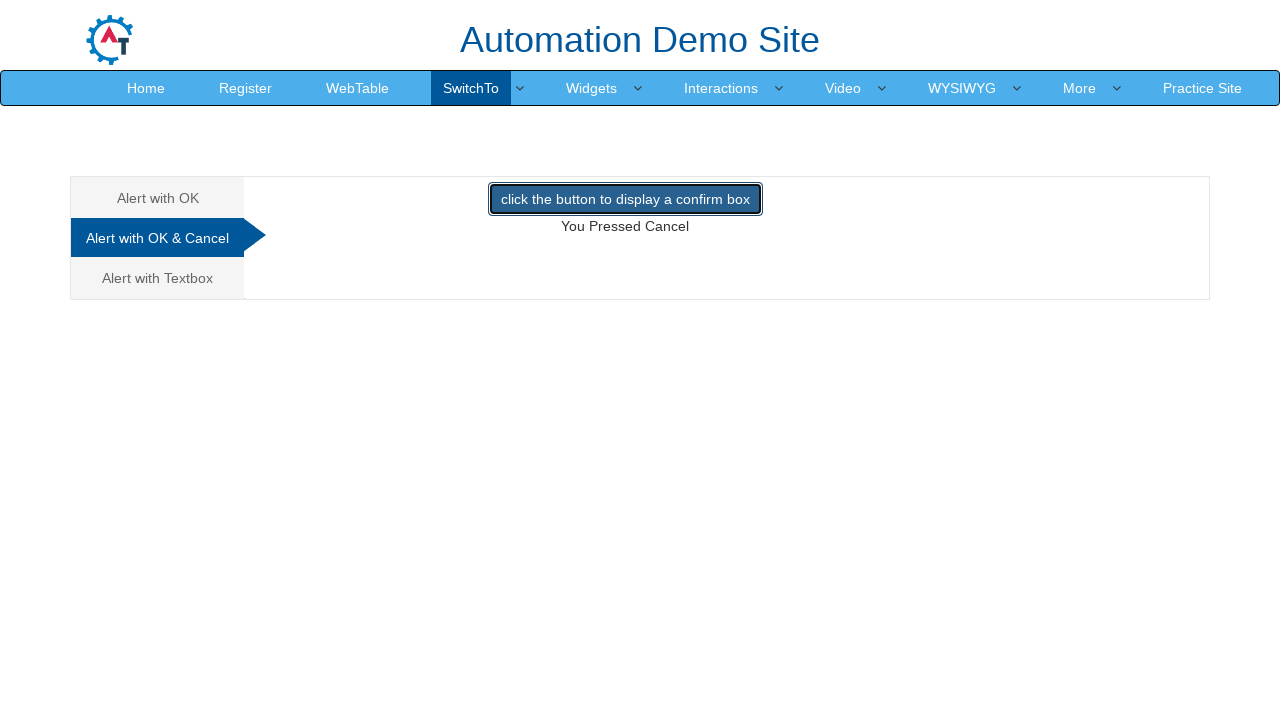

Set up dialog handler to dismiss confirm dialog
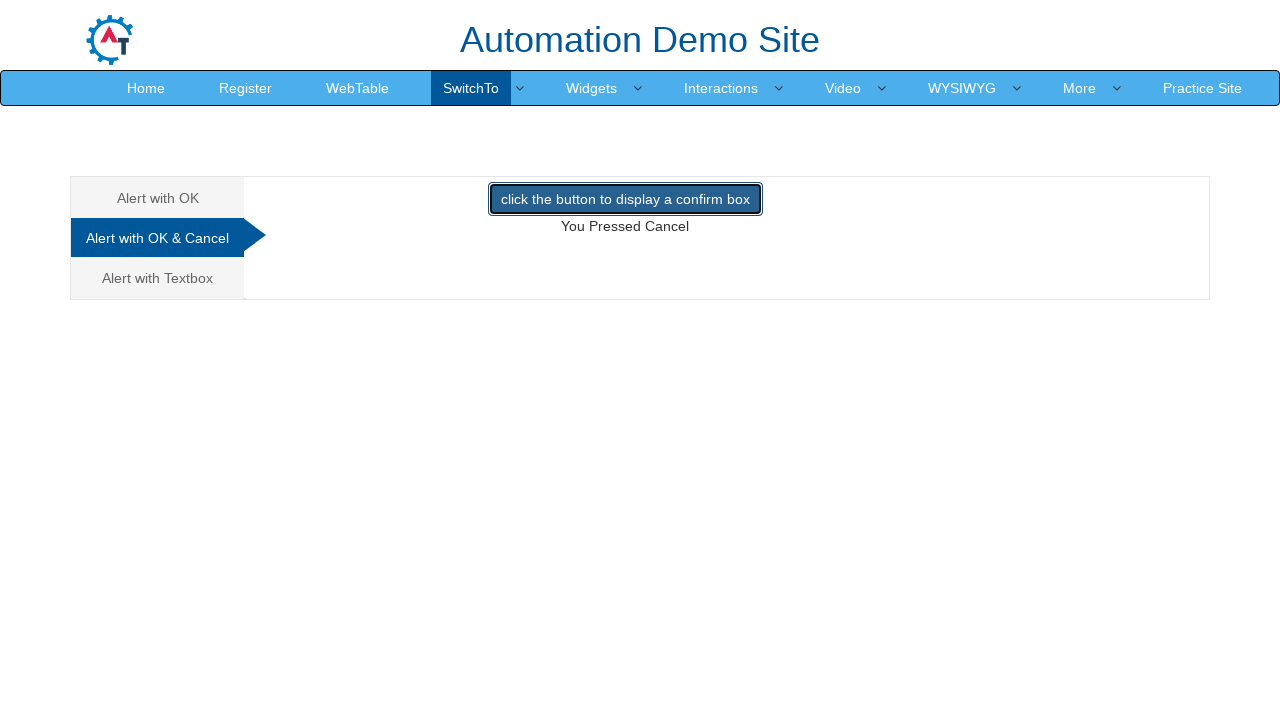

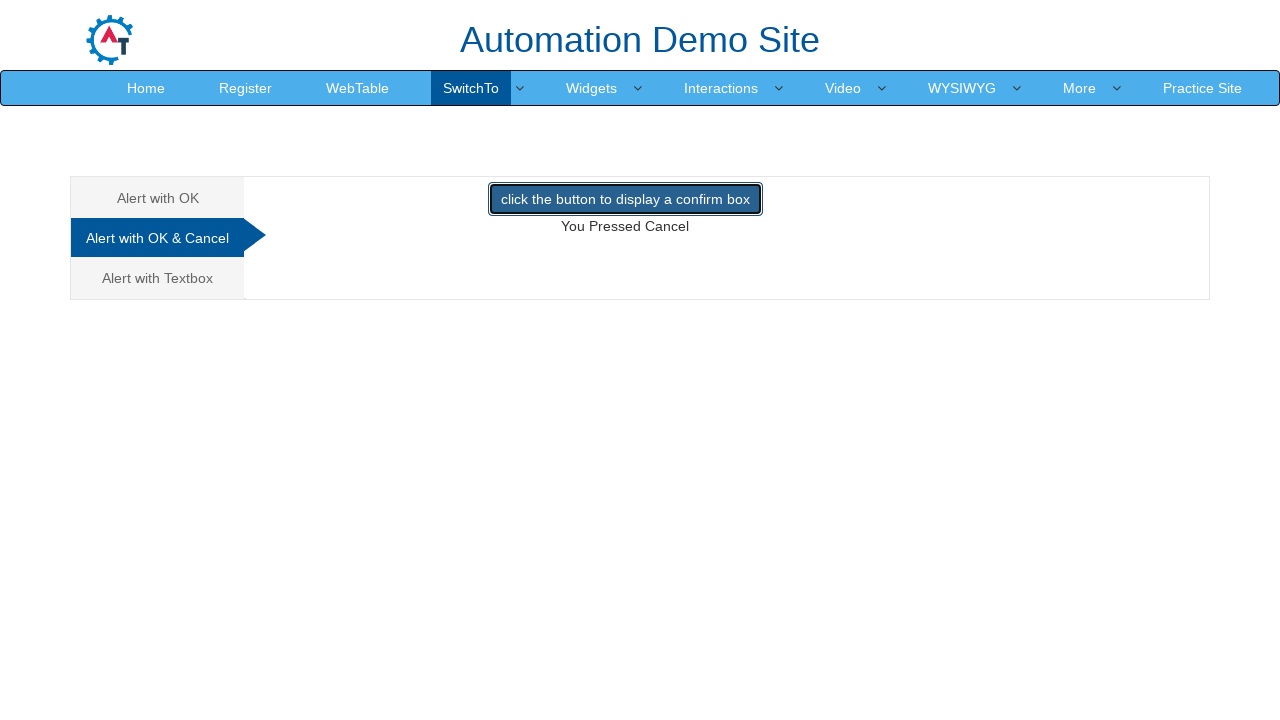